Tests the Python.org search functionality by entering "pycon" in the search box and submitting the search form, then verifying results are returned.

Starting URL: http://www.python.org

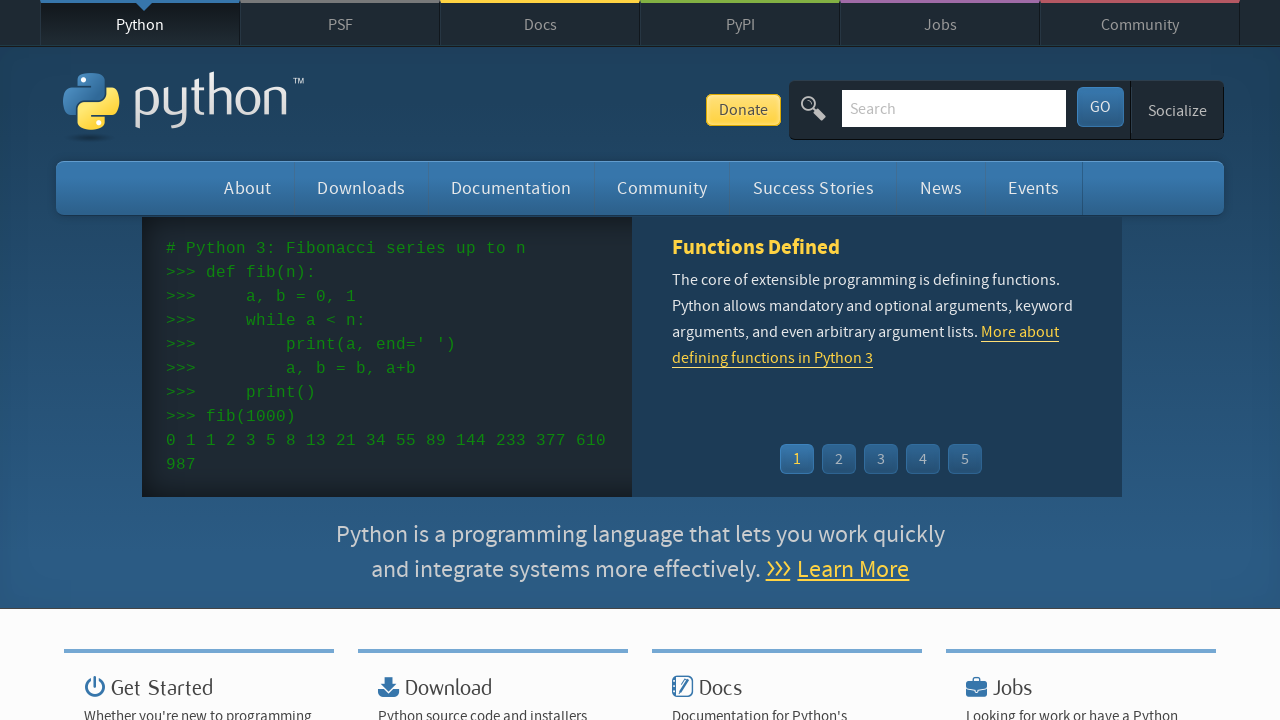

Verified page title contains 'Python'
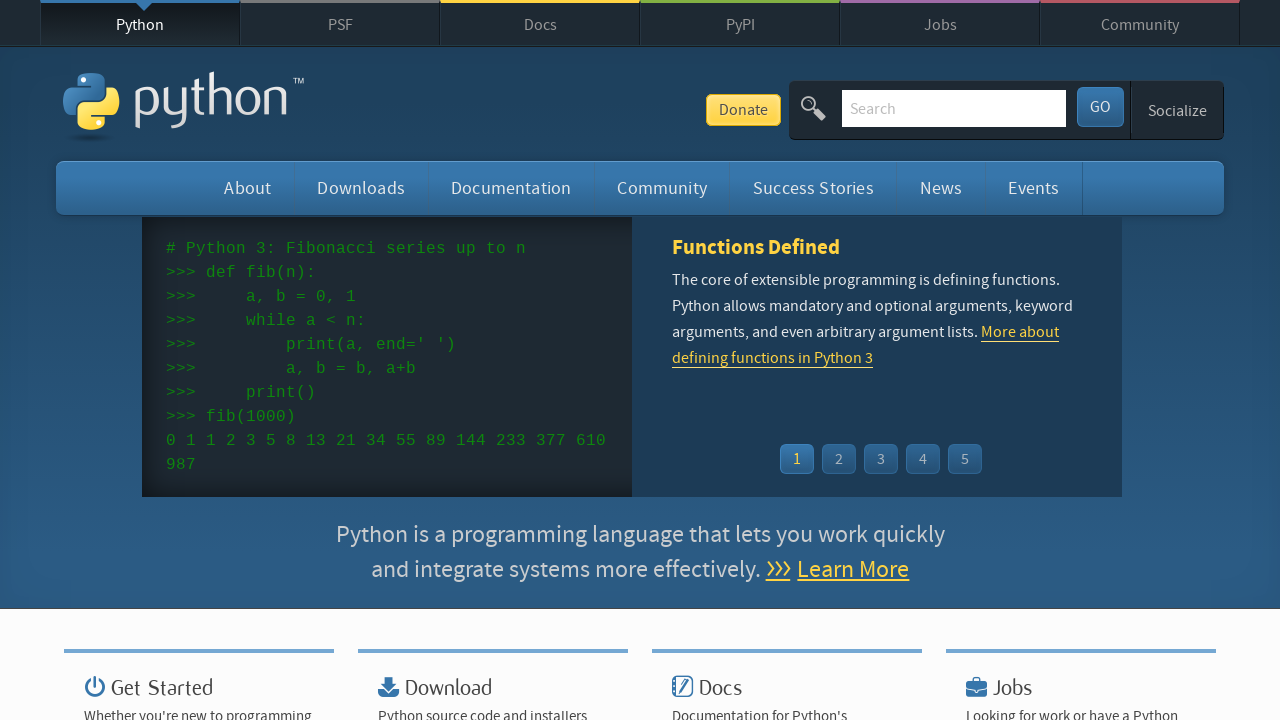

Filled search box with 'pycon' on input[name='q']
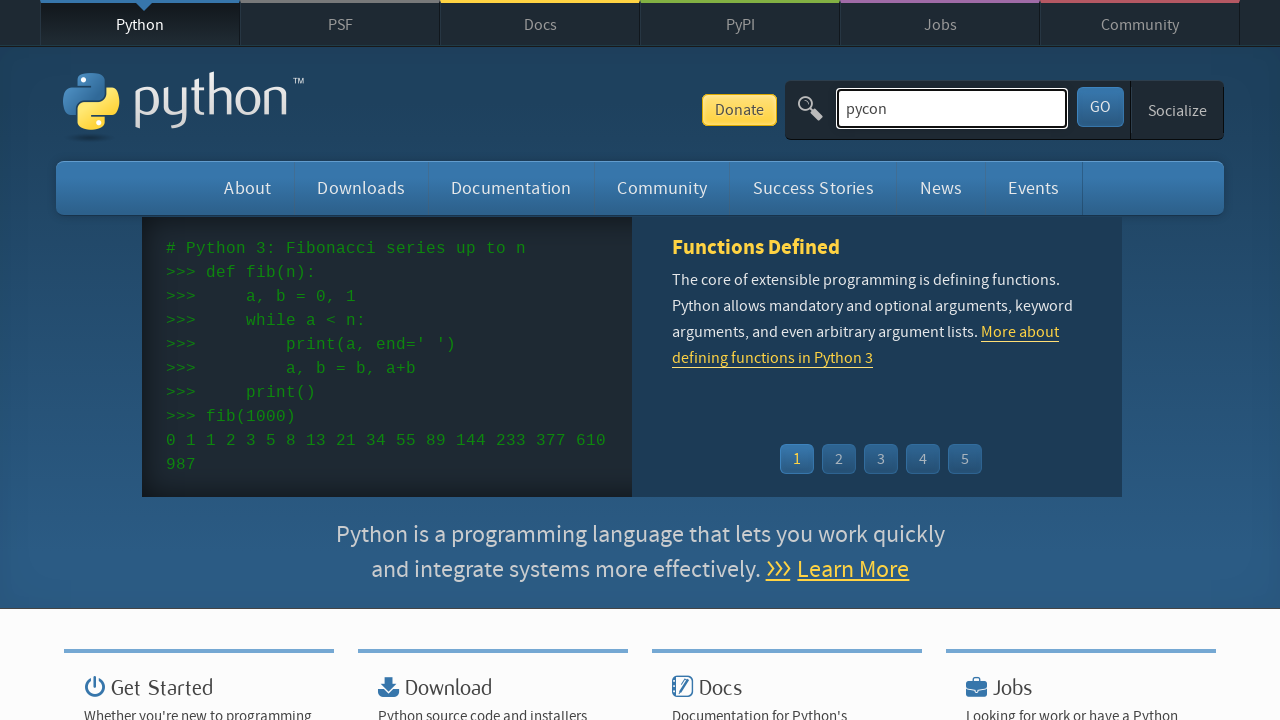

Pressed Enter to submit search form on input[name='q']
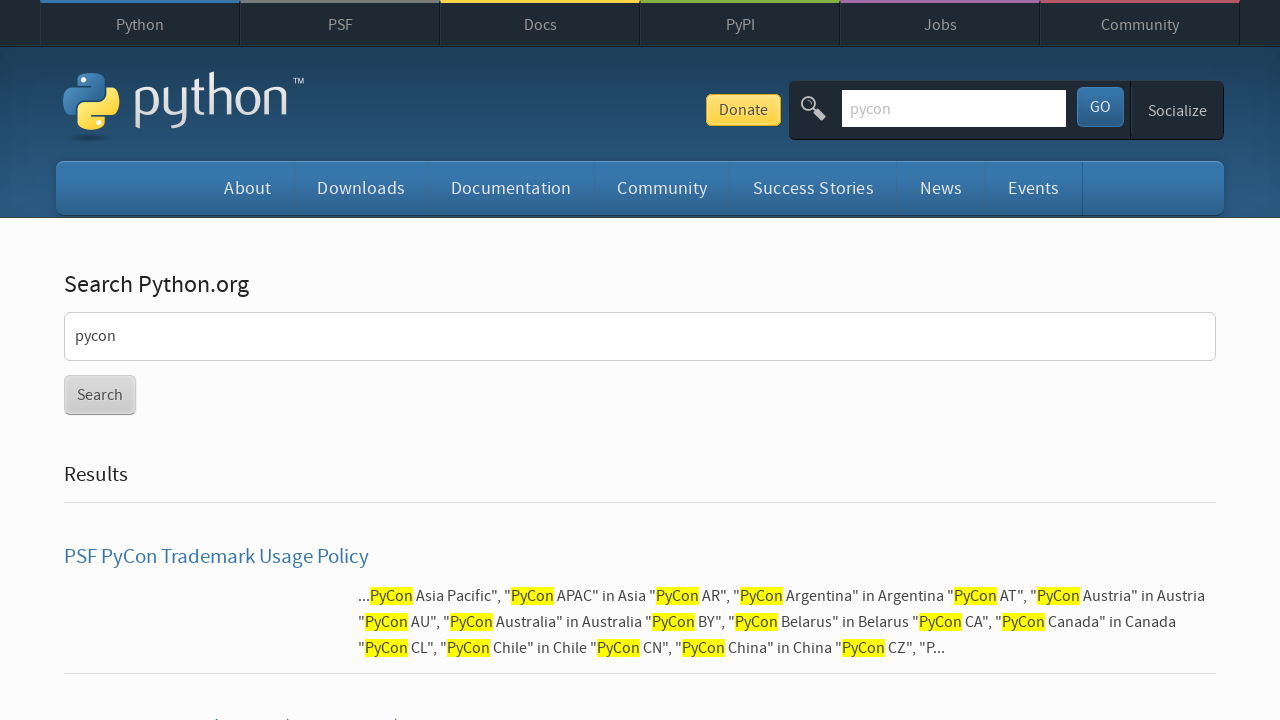

Waited for network to become idle after search submission
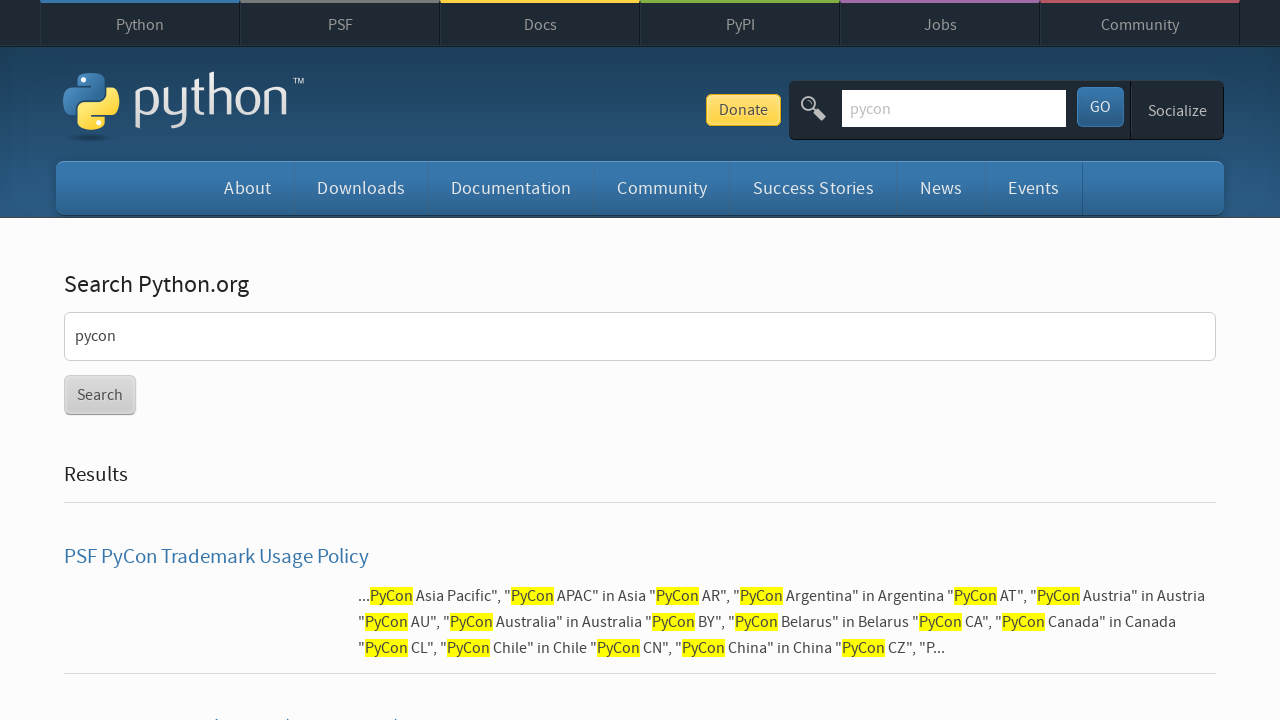

Verified search results were returned (no 'No results found' message)
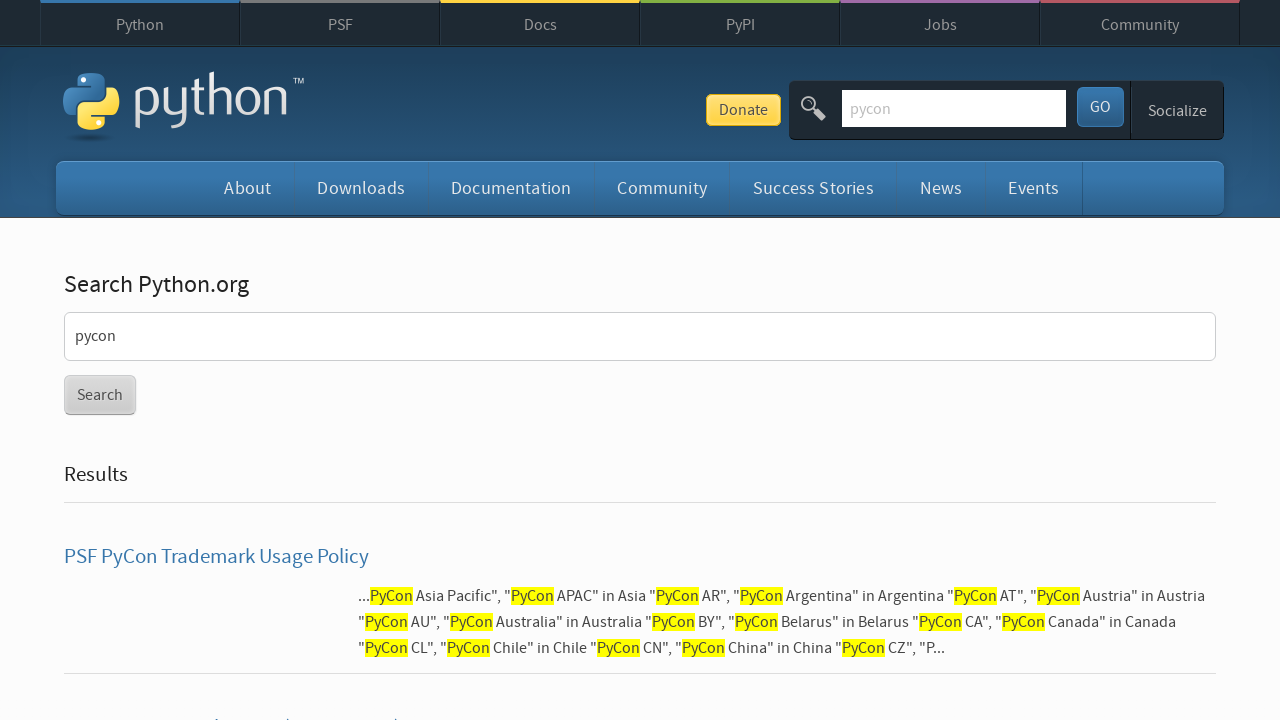

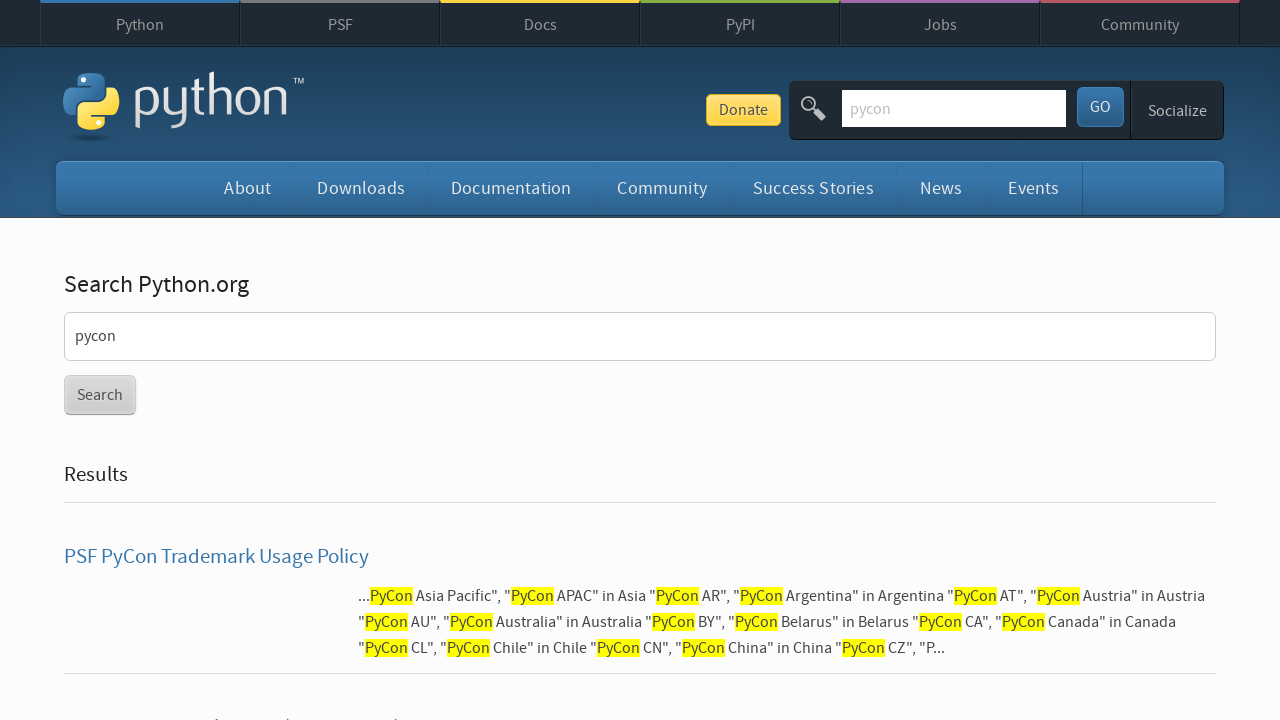